Searches for a company on the UK Companies House service by entering a company name and submitting the search form, then waits for results to load.

Starting URL: https://find-and-update.company-information.service.gov.uk/

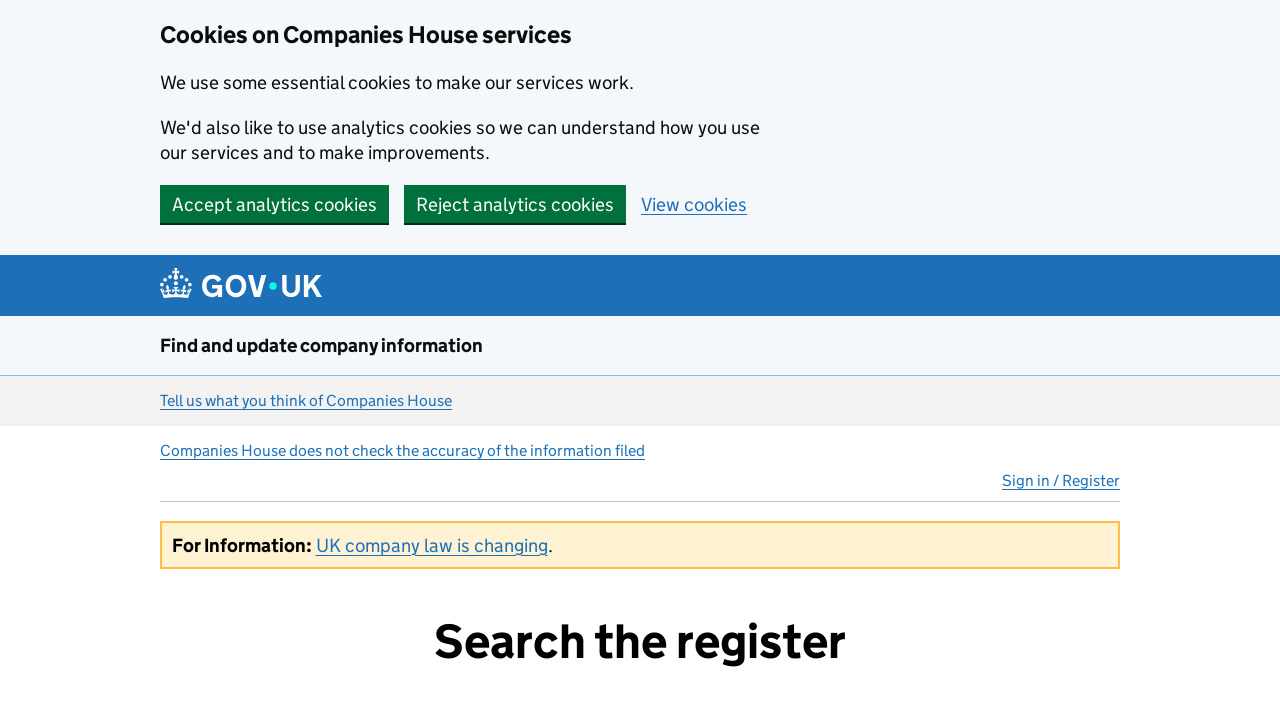

Filled search field with company name 'ION BOISTEANU PROPERTY TRADING LTD' on #site-search-text
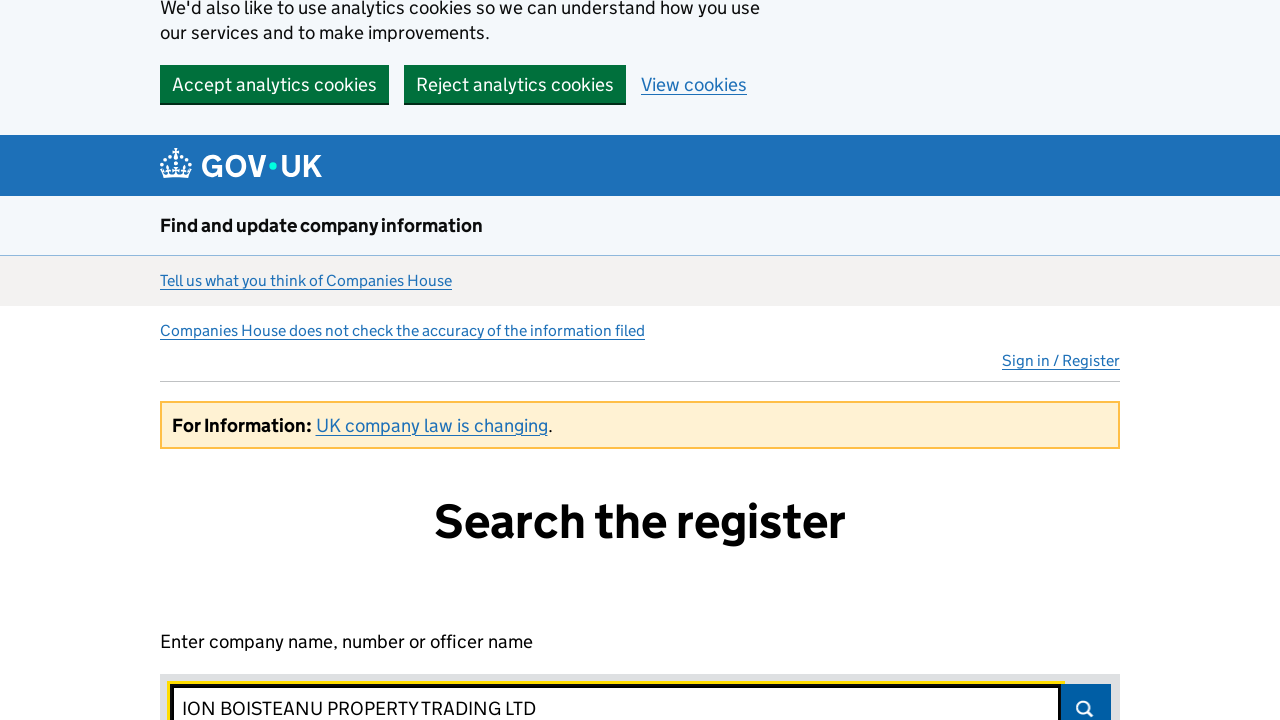

Clicked search submit button at (1086, 695) on #search-submit
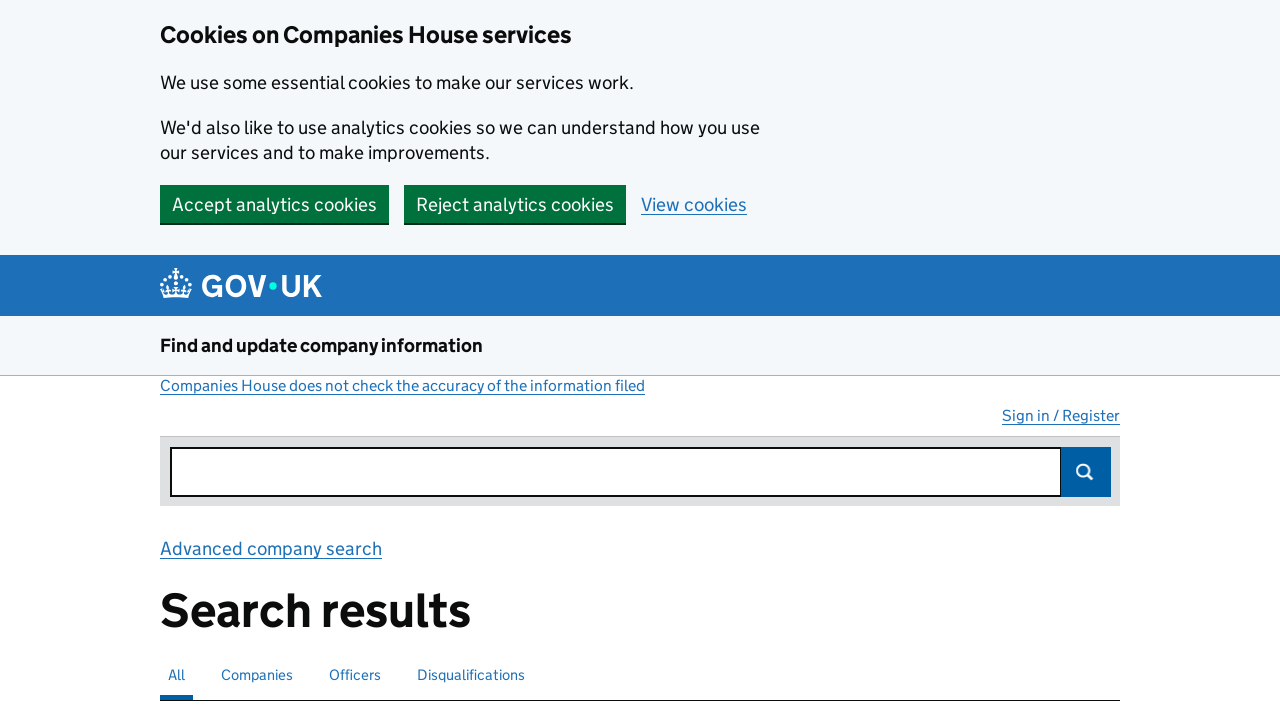

Search results grid loaded
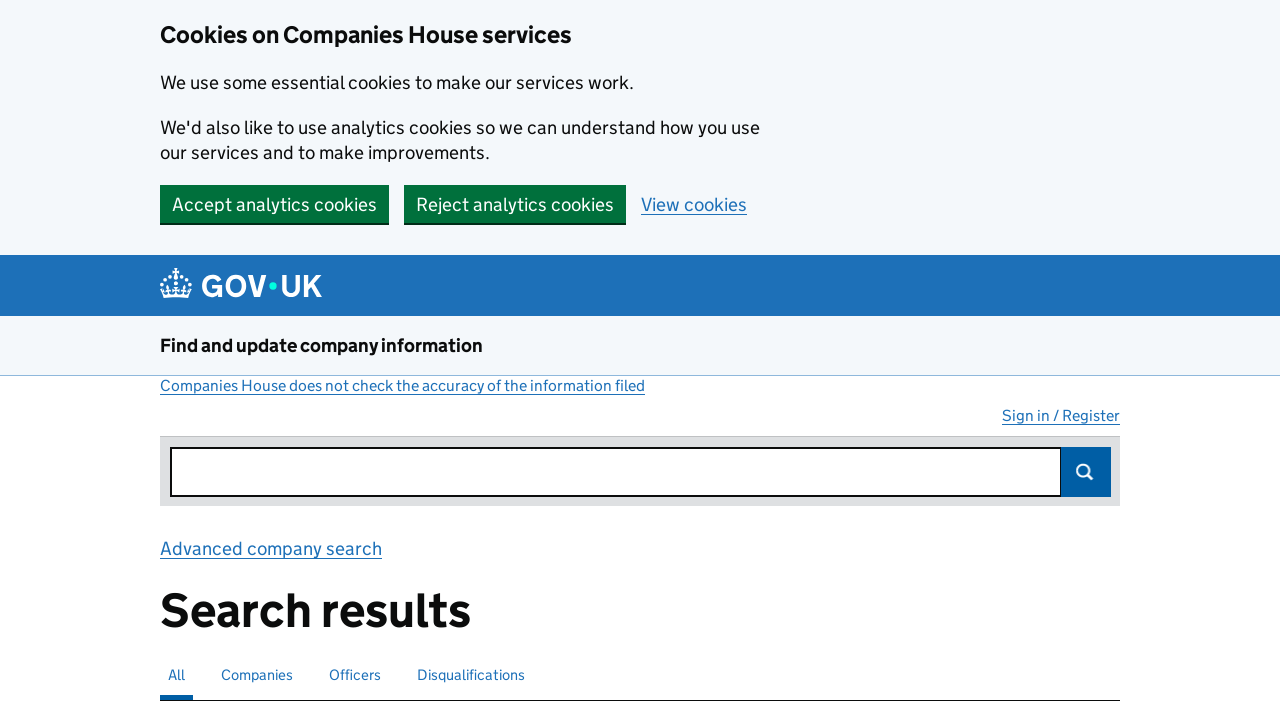

Company result item displayed in search results
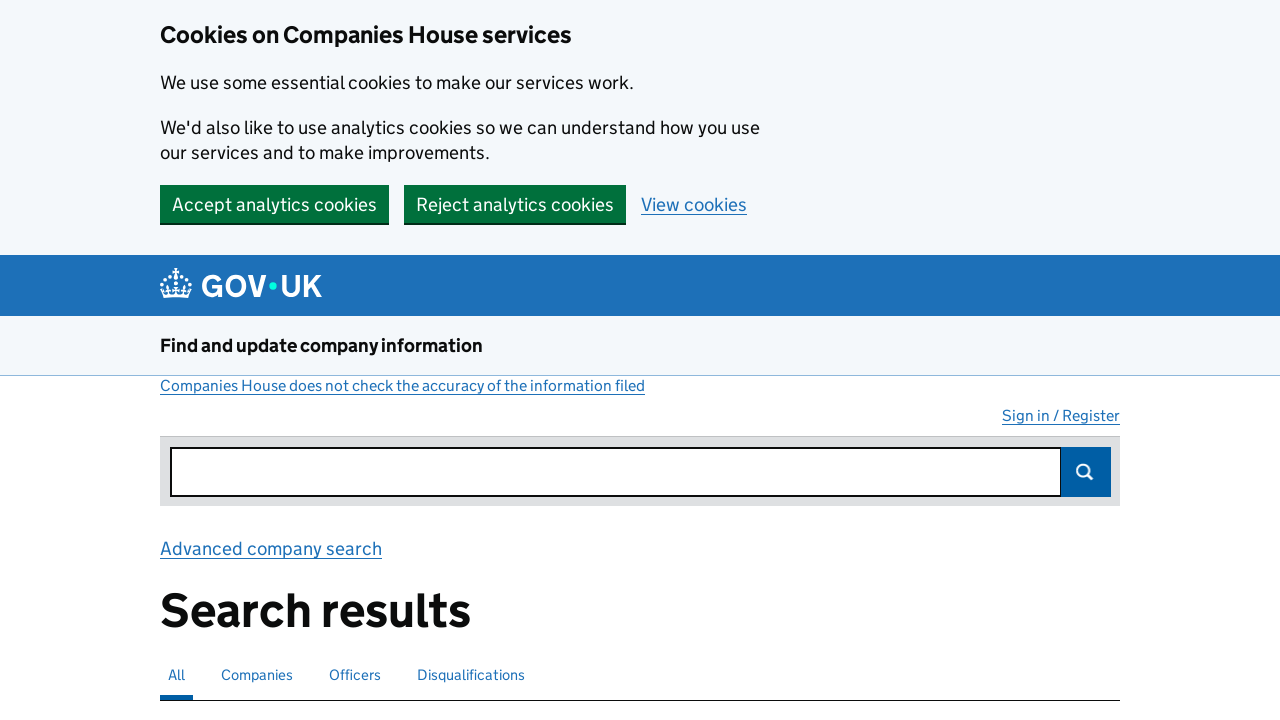

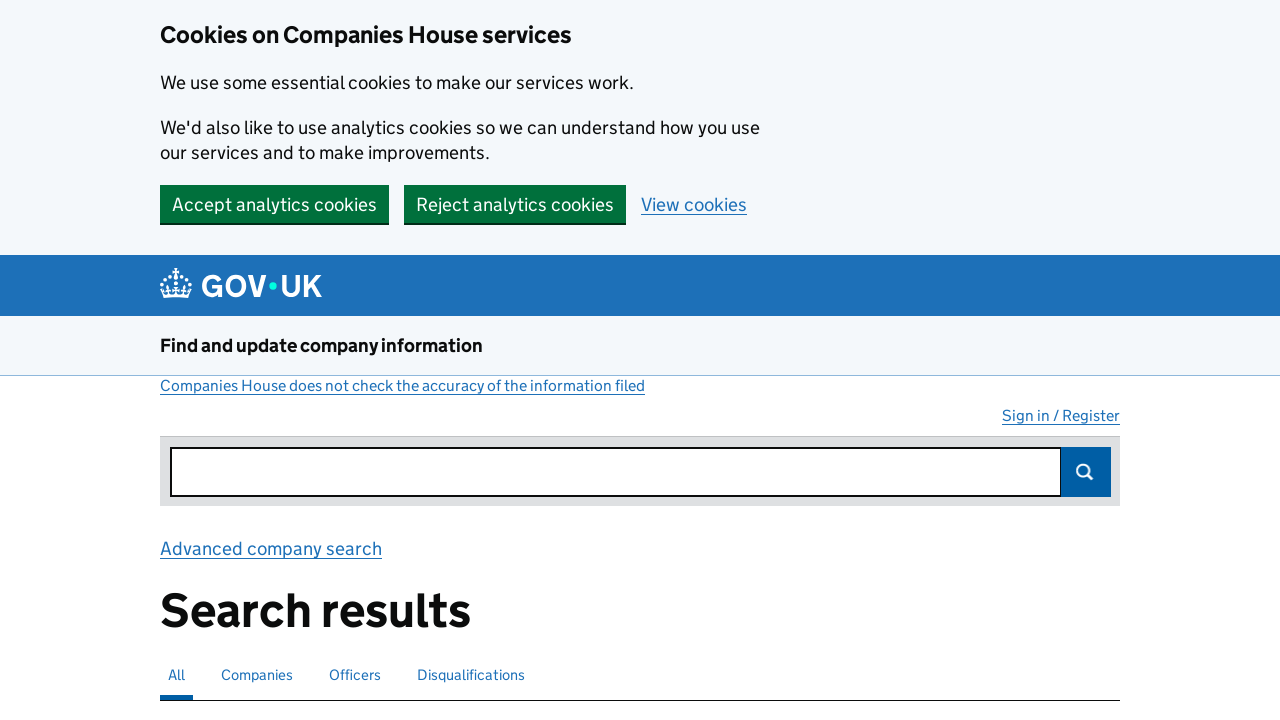